Opens httpbin.org website and verifies the page title

Starting URL: https://httpbin.org/

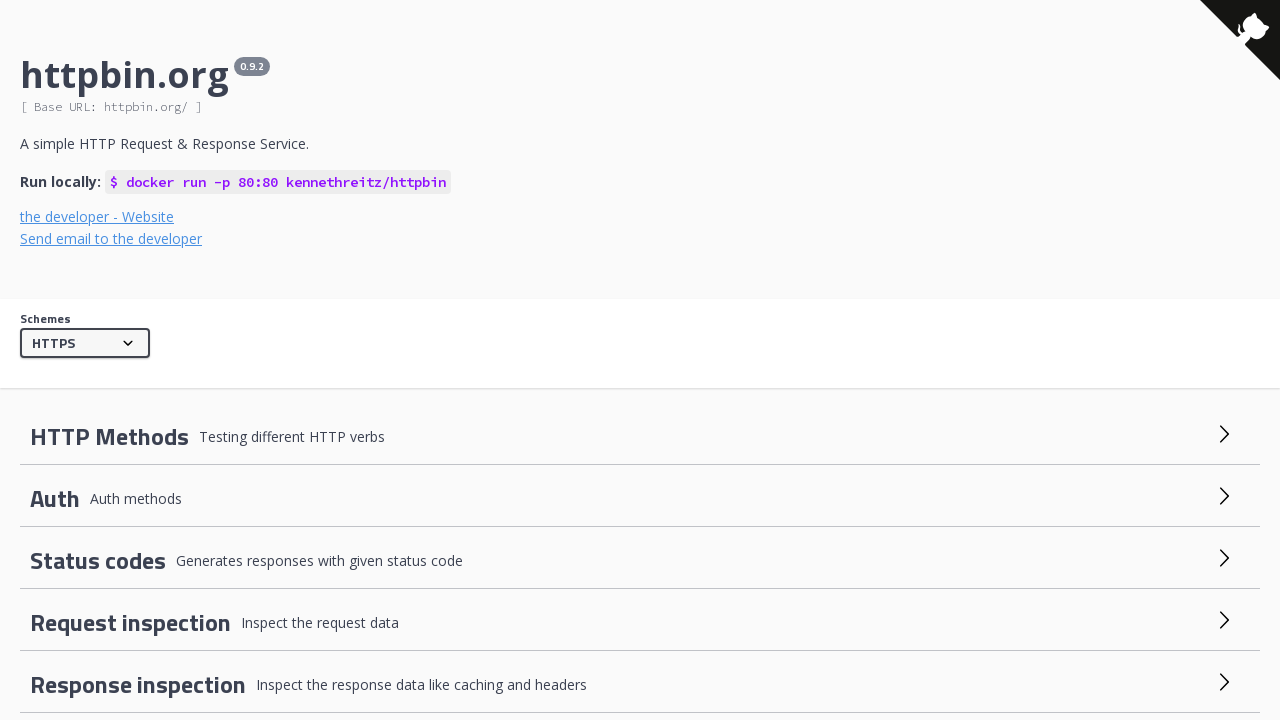

Navigated to https://httpbin.org/
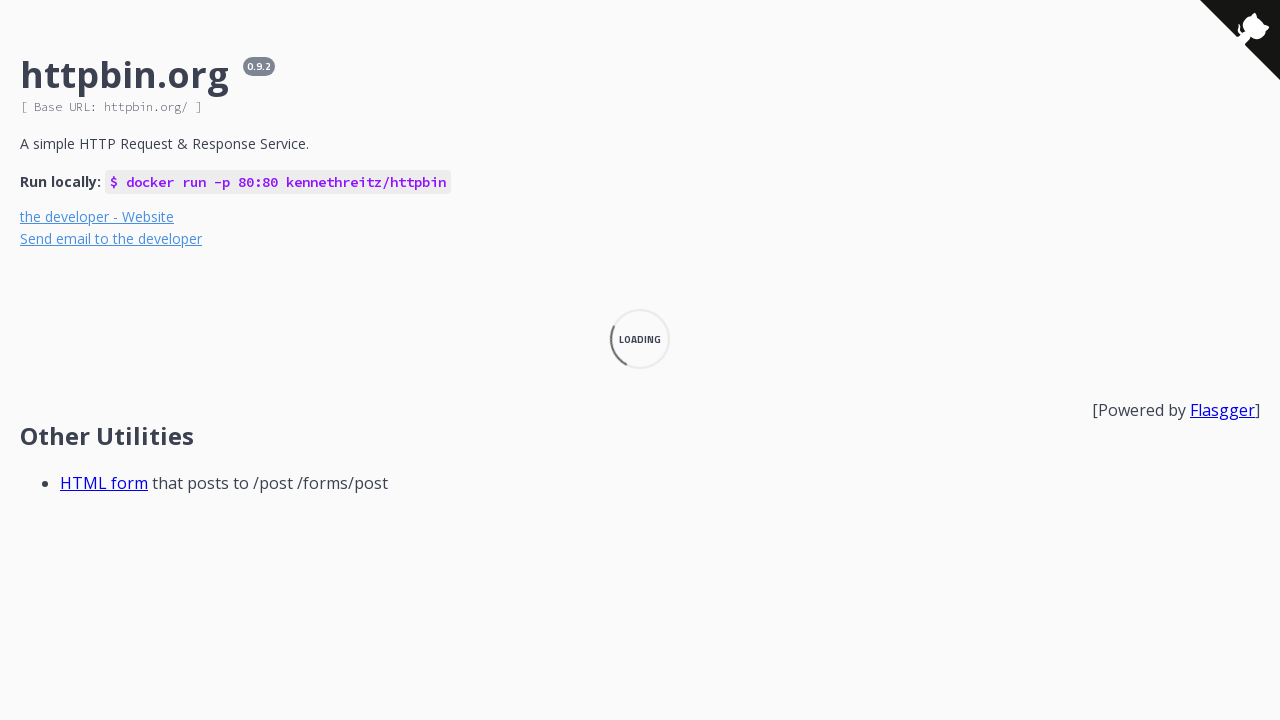

Verified page title is 'httpbin.org'
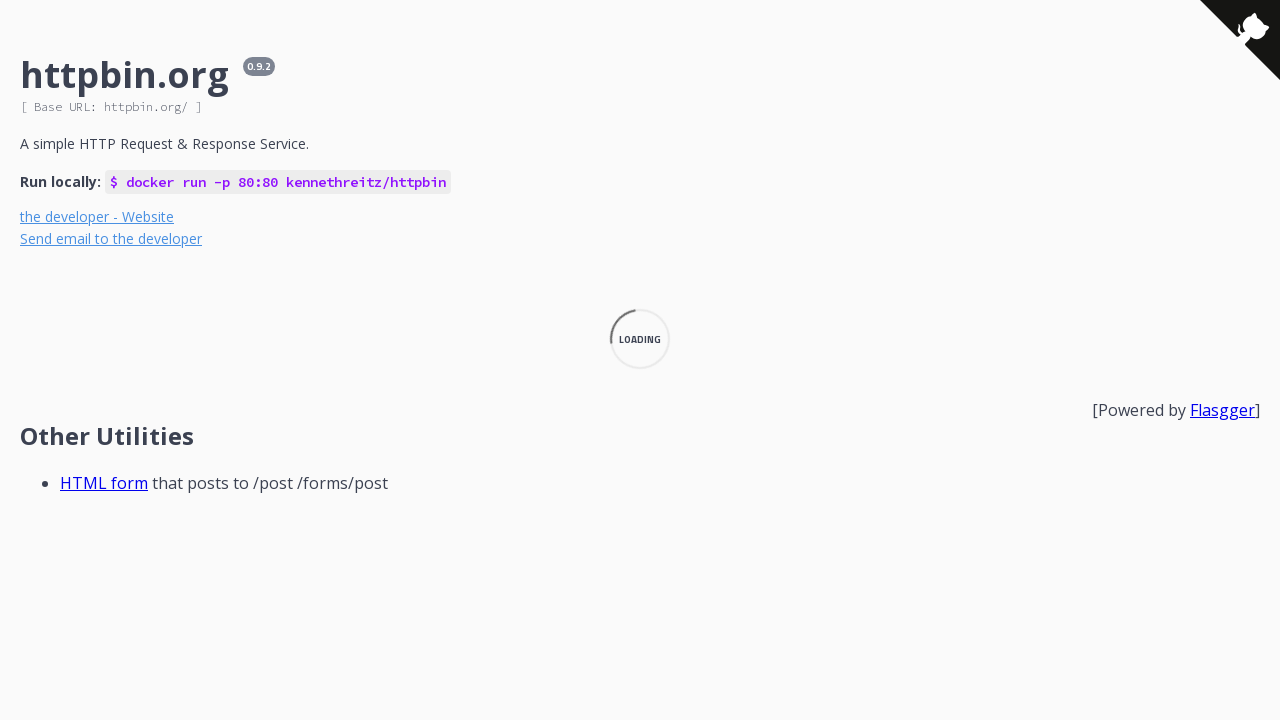

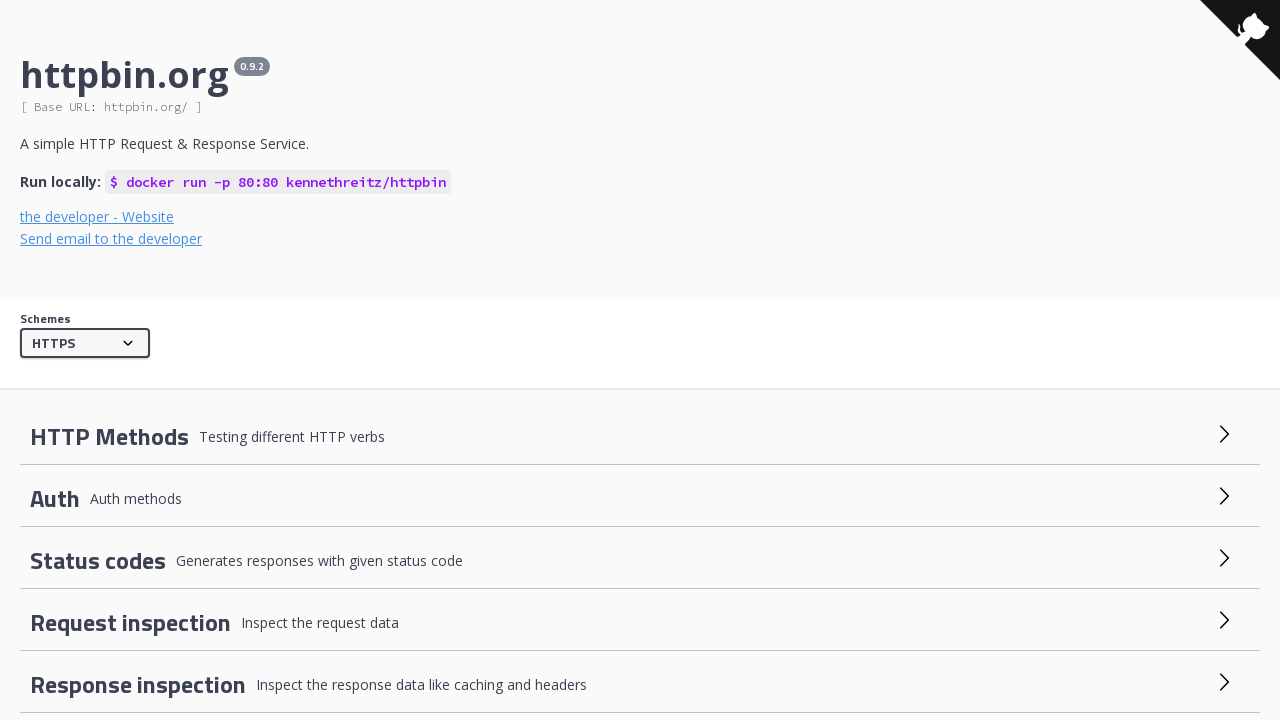